Navigates to the Redis homepage and verifies the page loads by checking the title

Starting URL: https://redis.com/

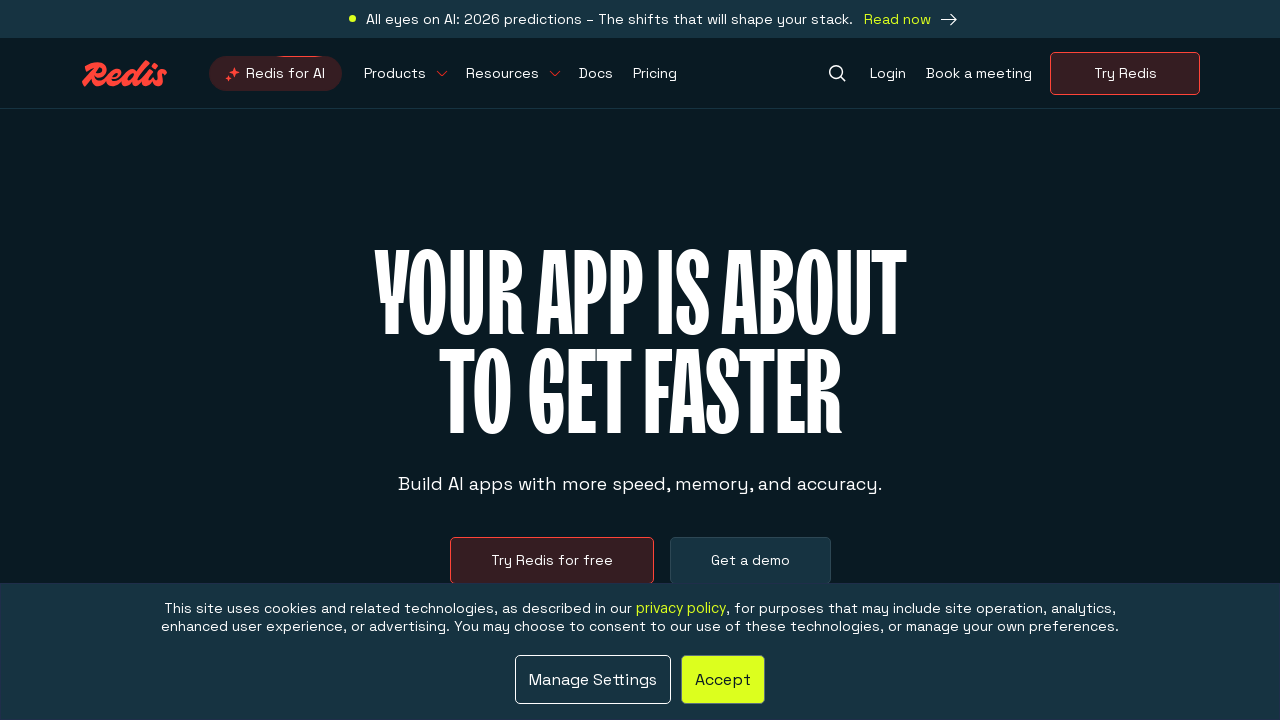

Waited for page to reach domcontentloaded state
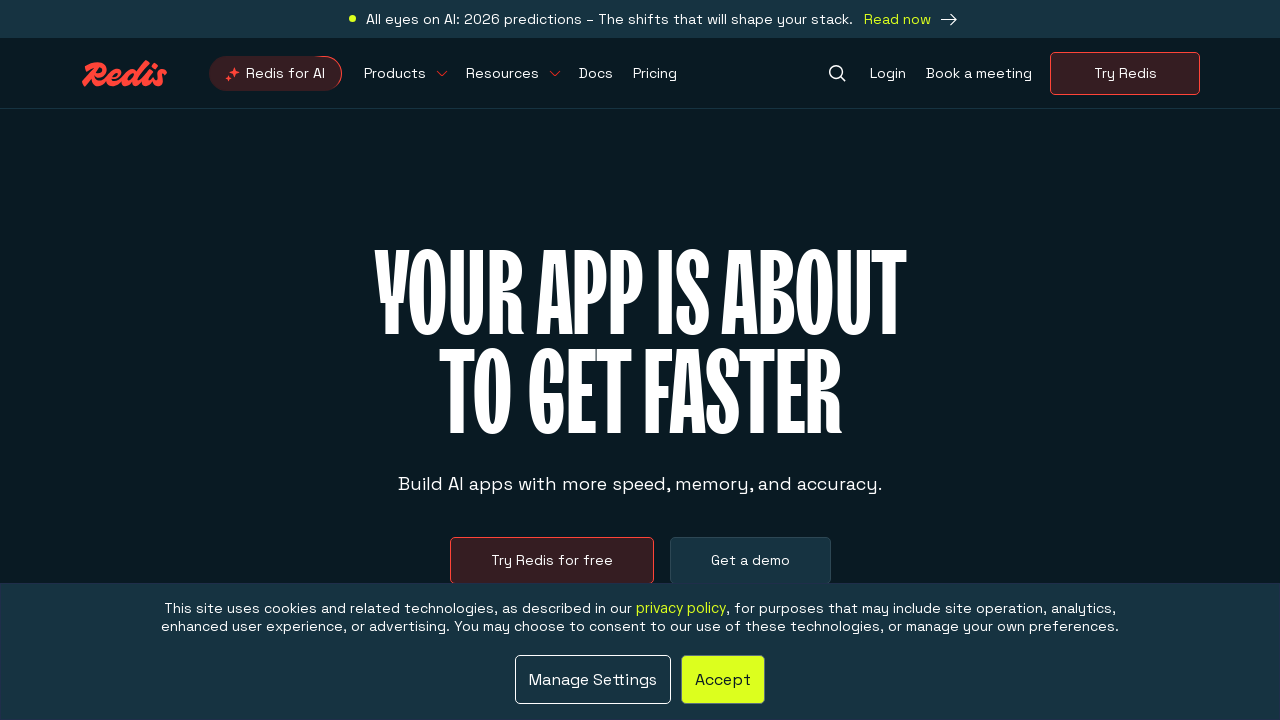

Retrieved page title: 'Redis - The Real-time Data Platform'
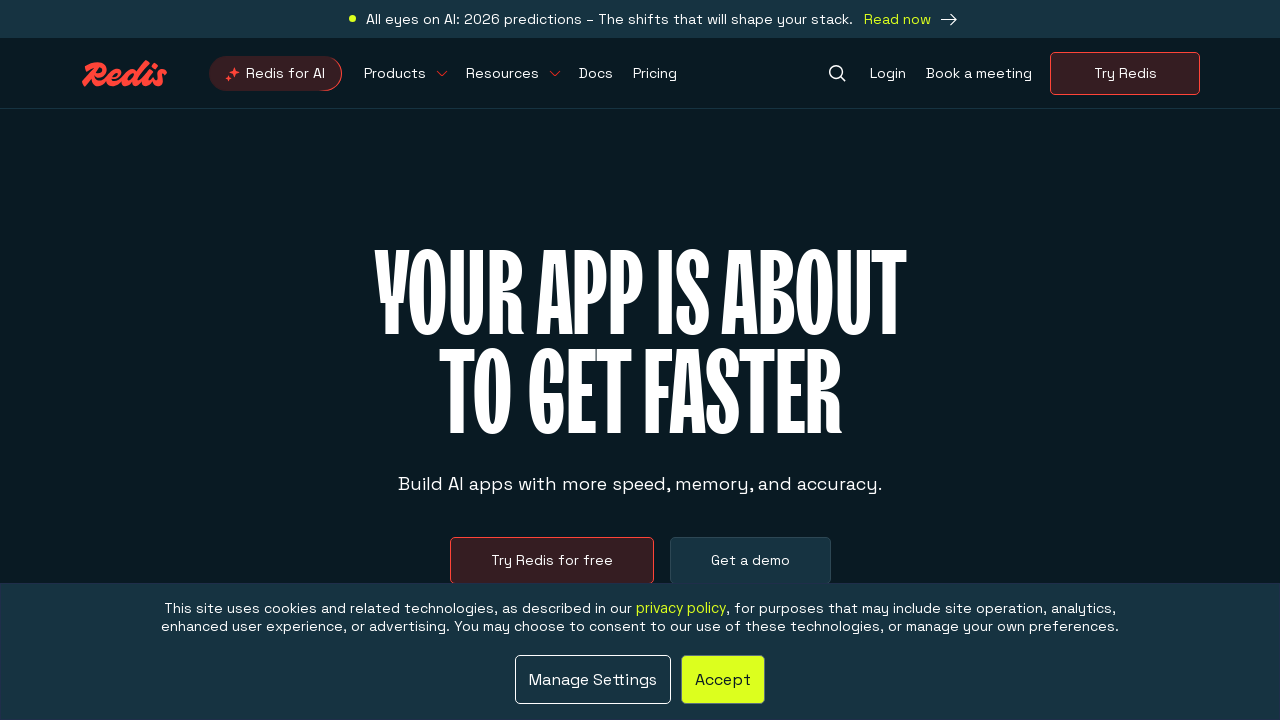

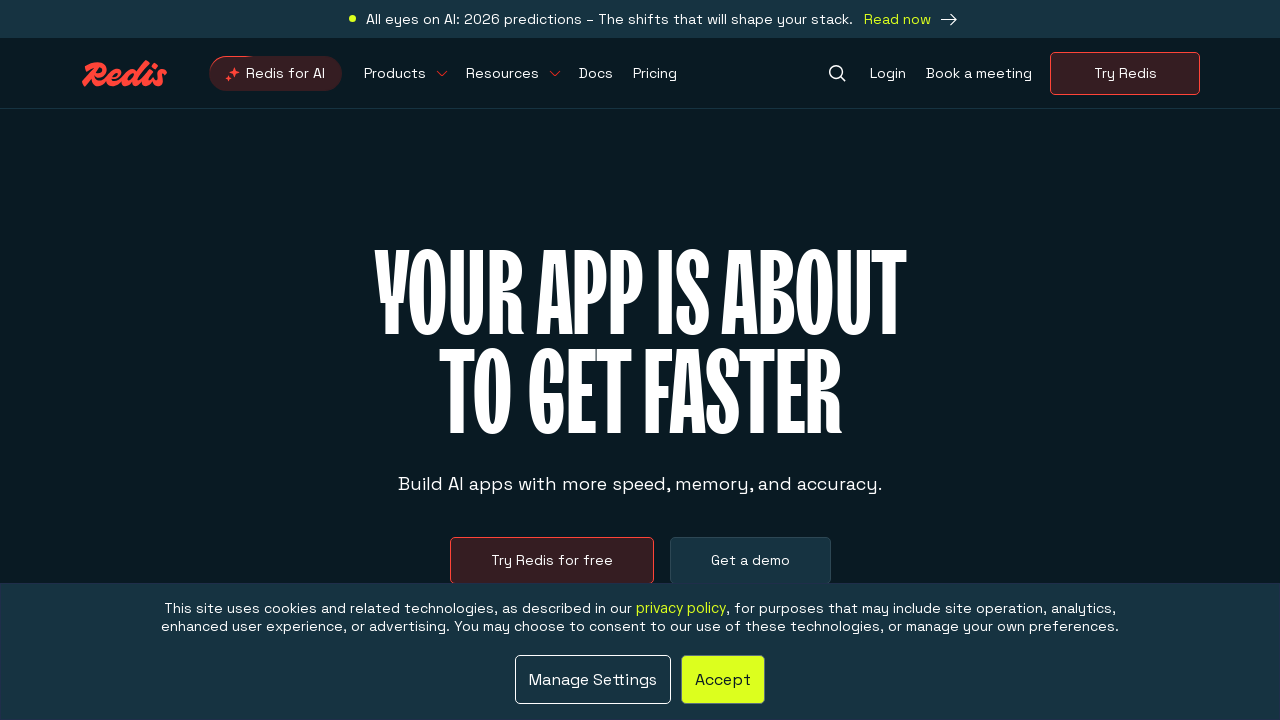